Navigates to Air India website, adjusts window size and position, scrolls the page, and verifies that links are present on the page

Starting URL: http://www.airindia.in

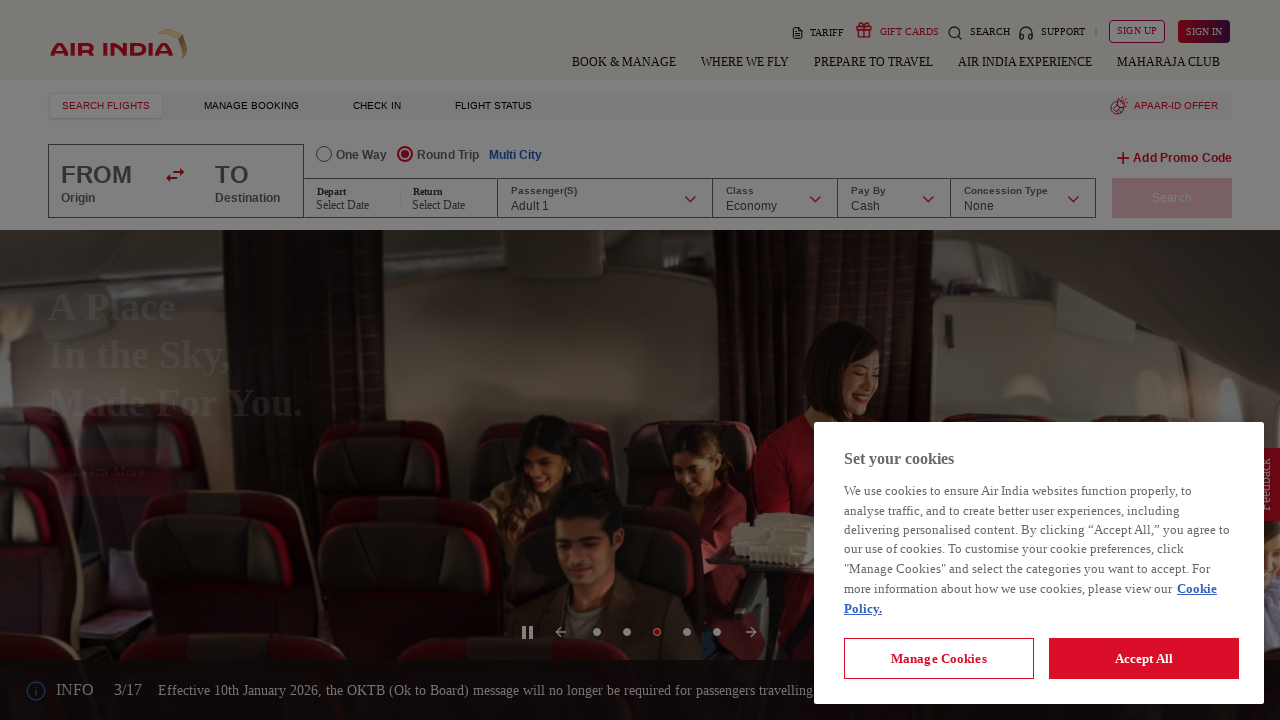

Navigated to Air India website
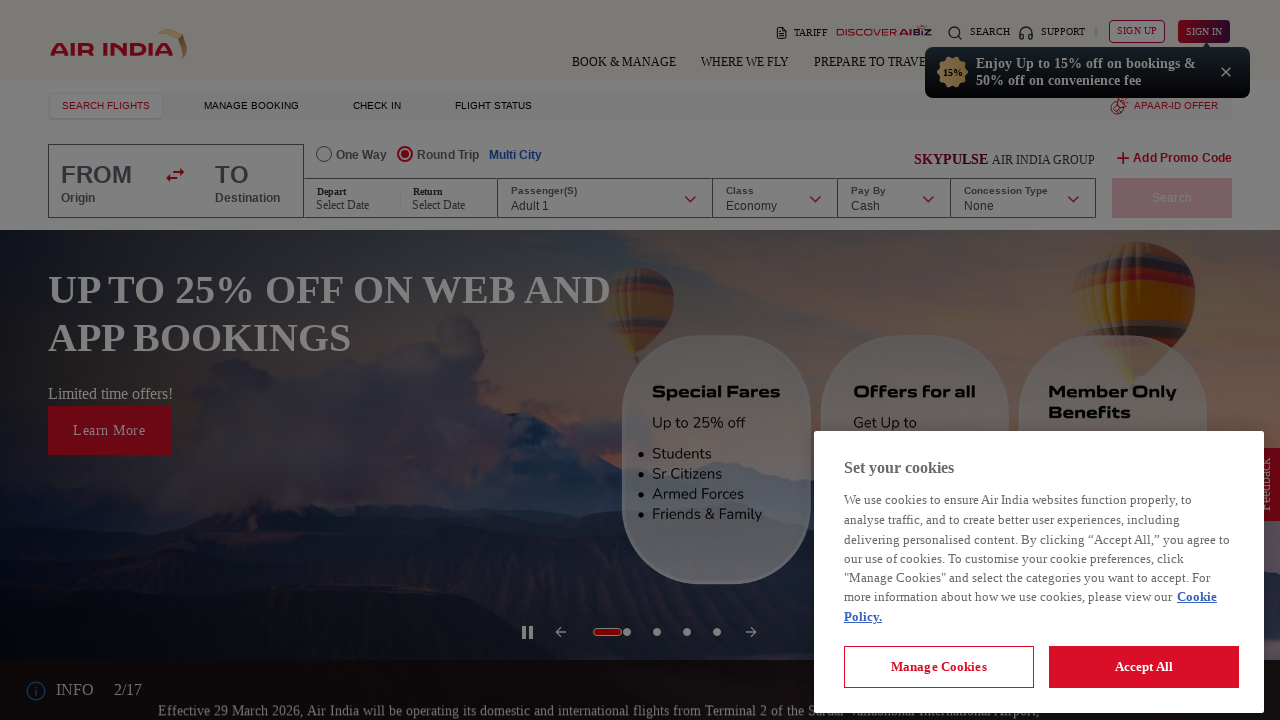

Set viewport size to 1280x720
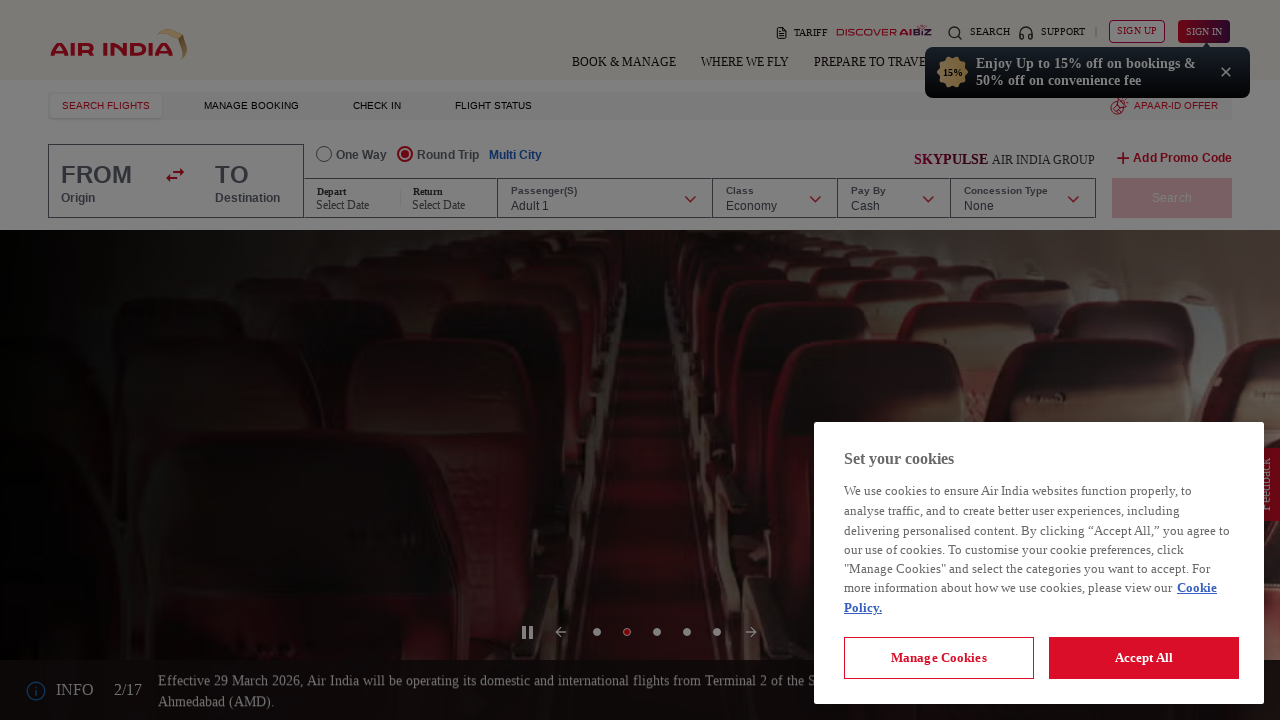

Scrolled down the page by 500 pixels
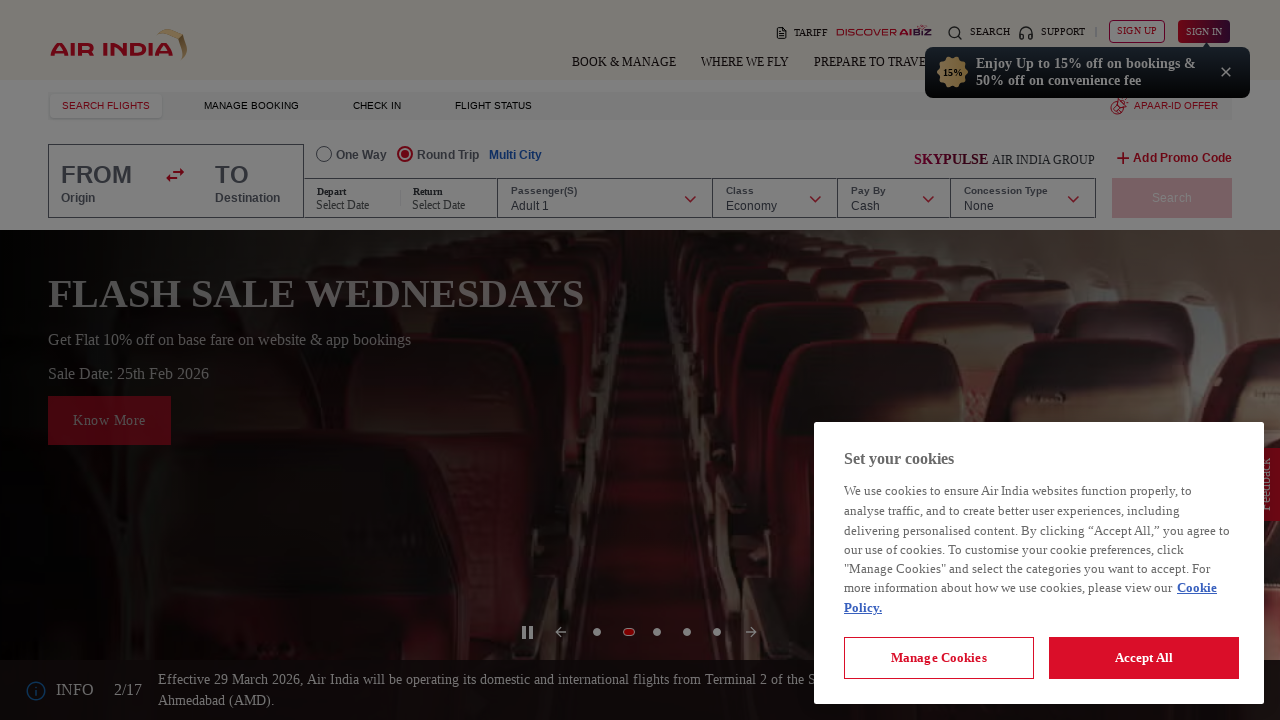

Waited 2 seconds for page to fully load
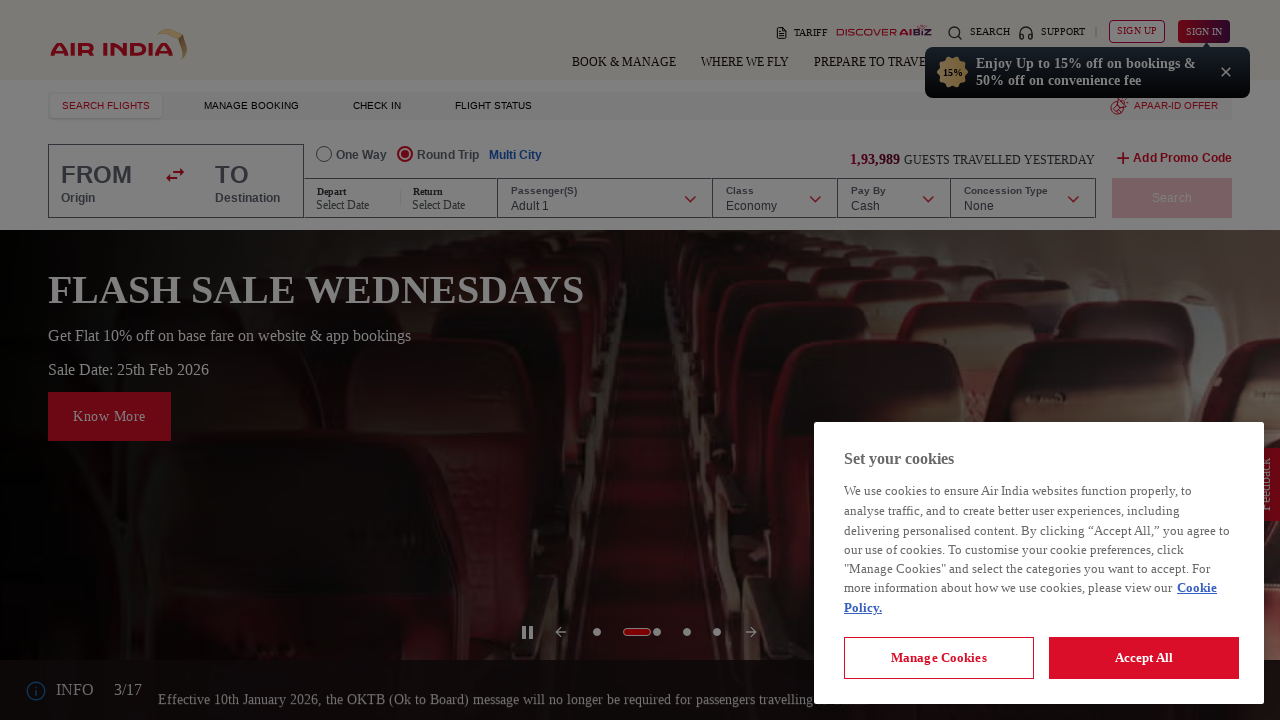

Found 183 links on the page
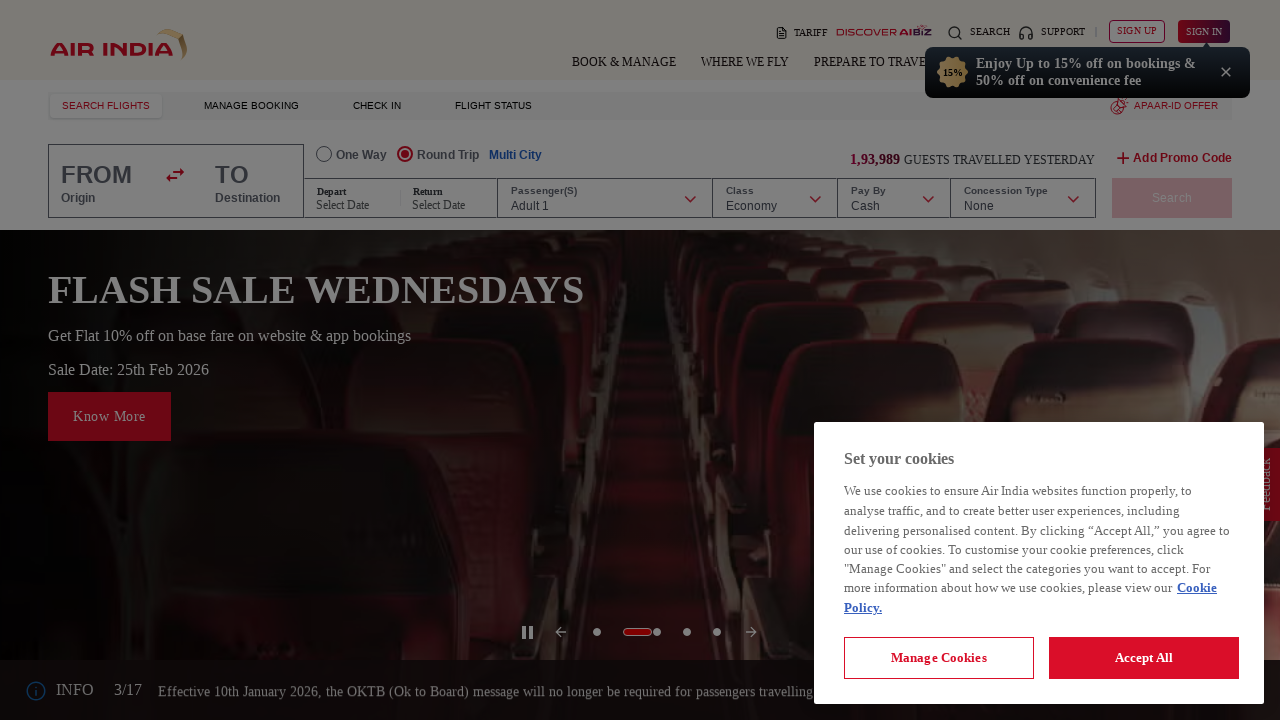

Extracted and printed text content from all links
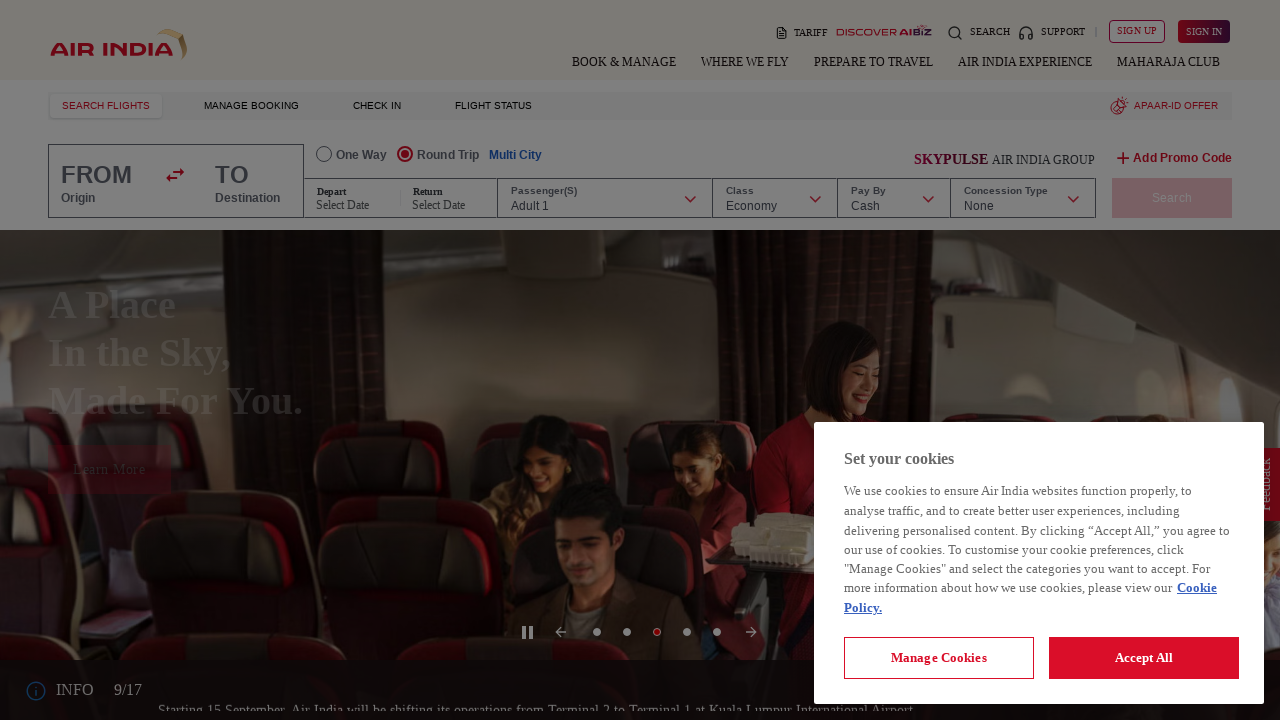

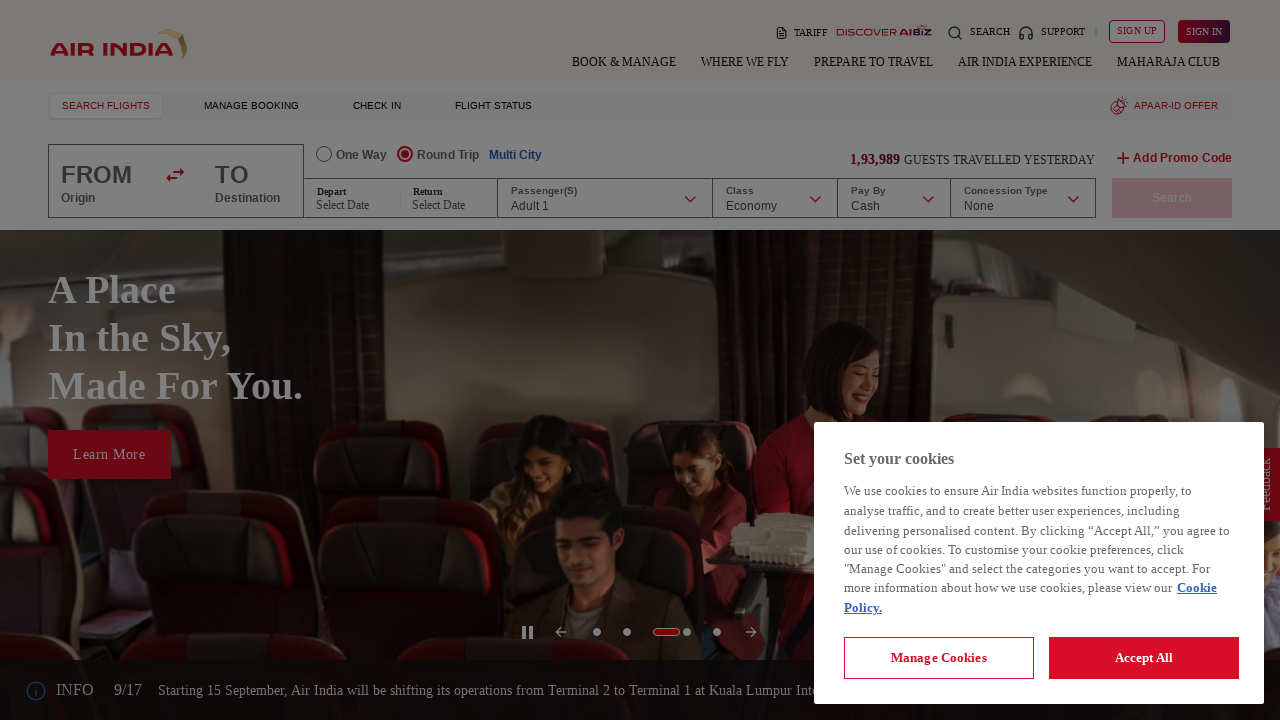